Tests navigation on training-support.net by verifying the homepage title, clicking the first link on the page, and verifying the new page title is "About Training Support".

Starting URL: https://www.training-support.net

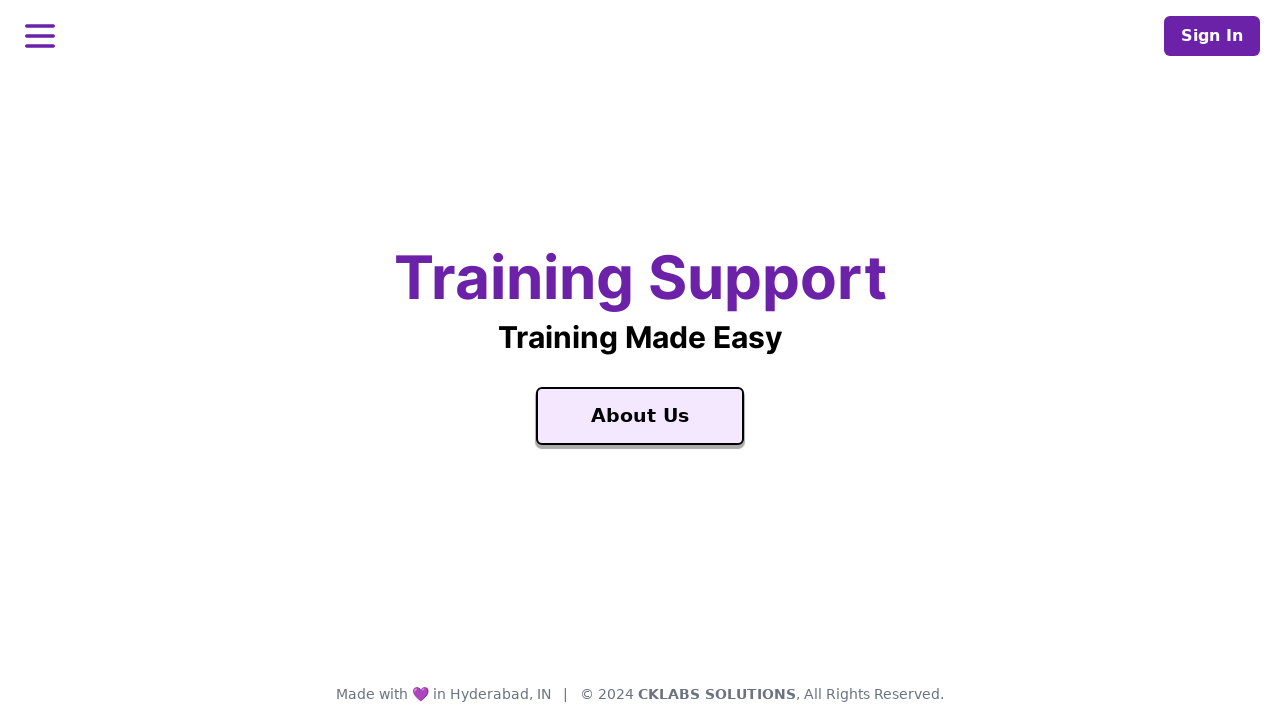

Verified homepage title is 'Training Support'
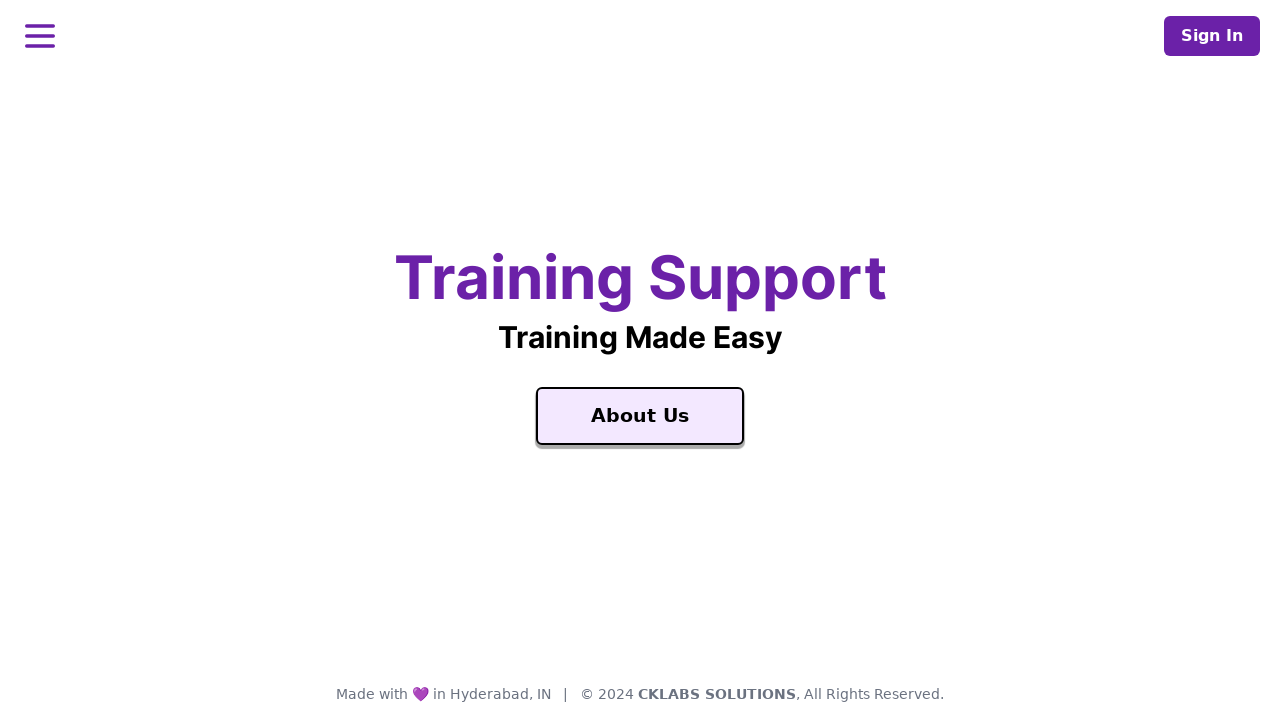

Printed homepage title to console
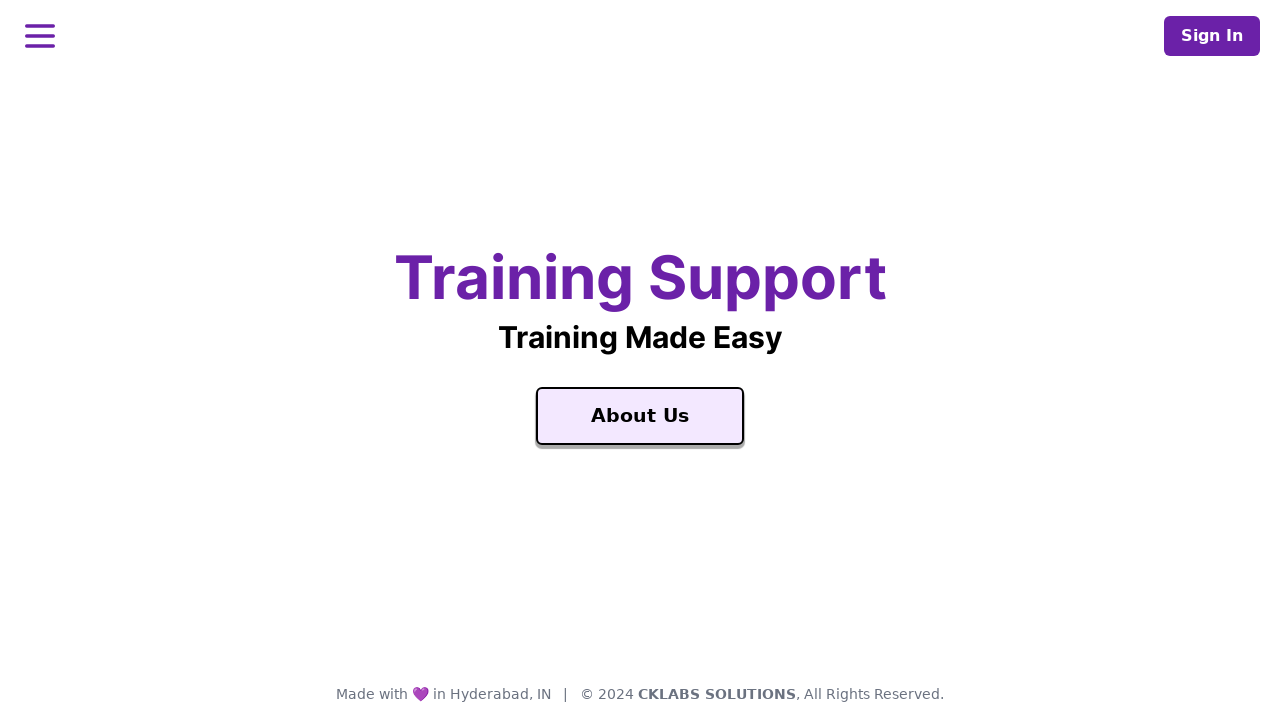

Clicked the first link on the page at (640, 416) on a
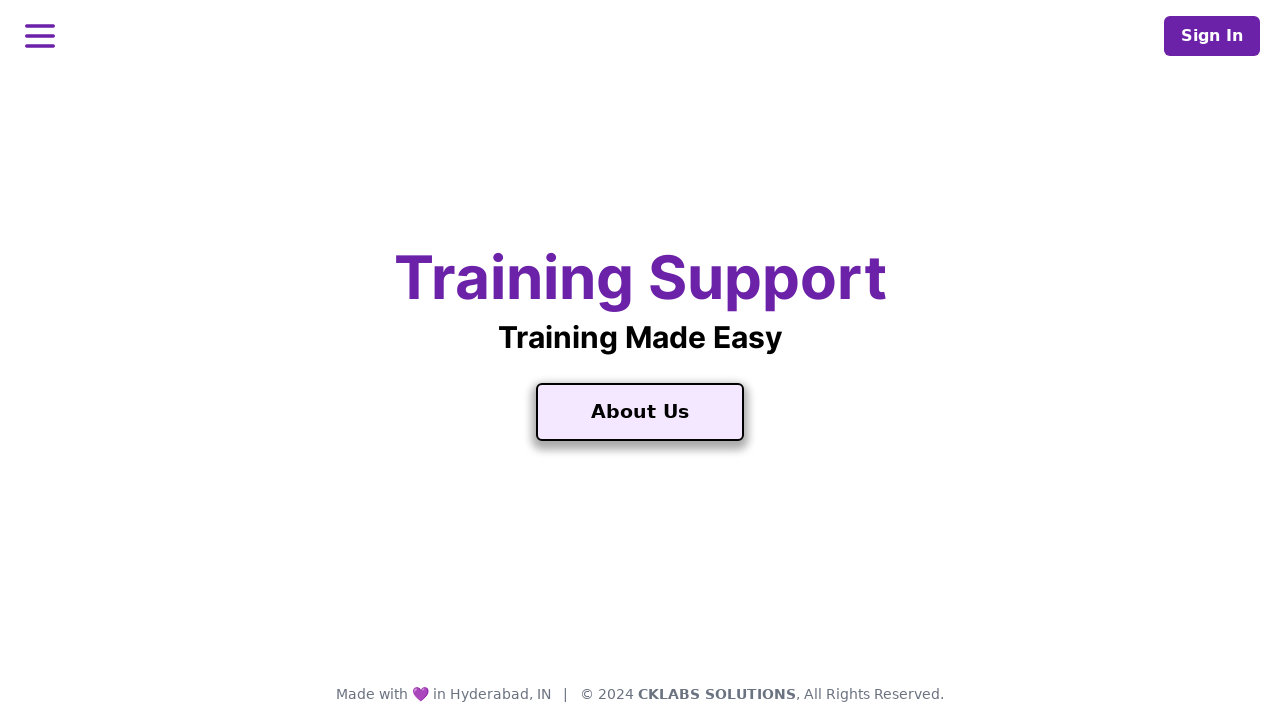

Waited for page load to complete after navigation
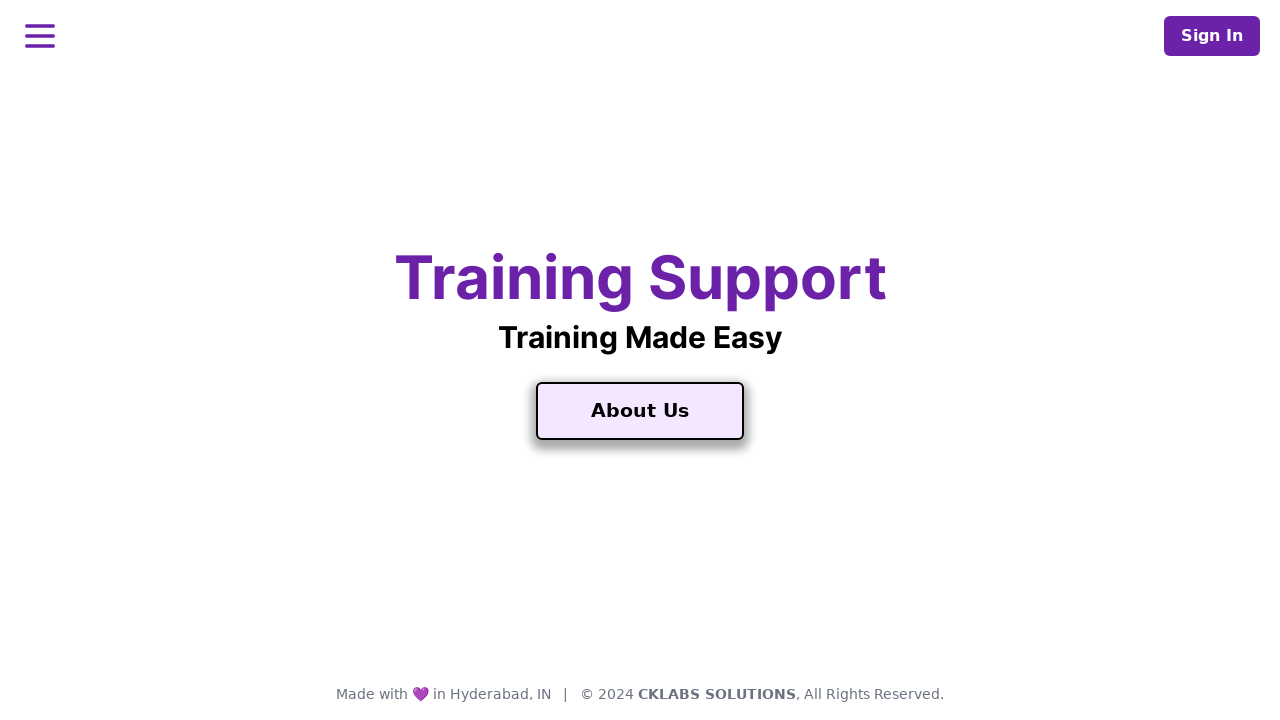

Printed new page title to console
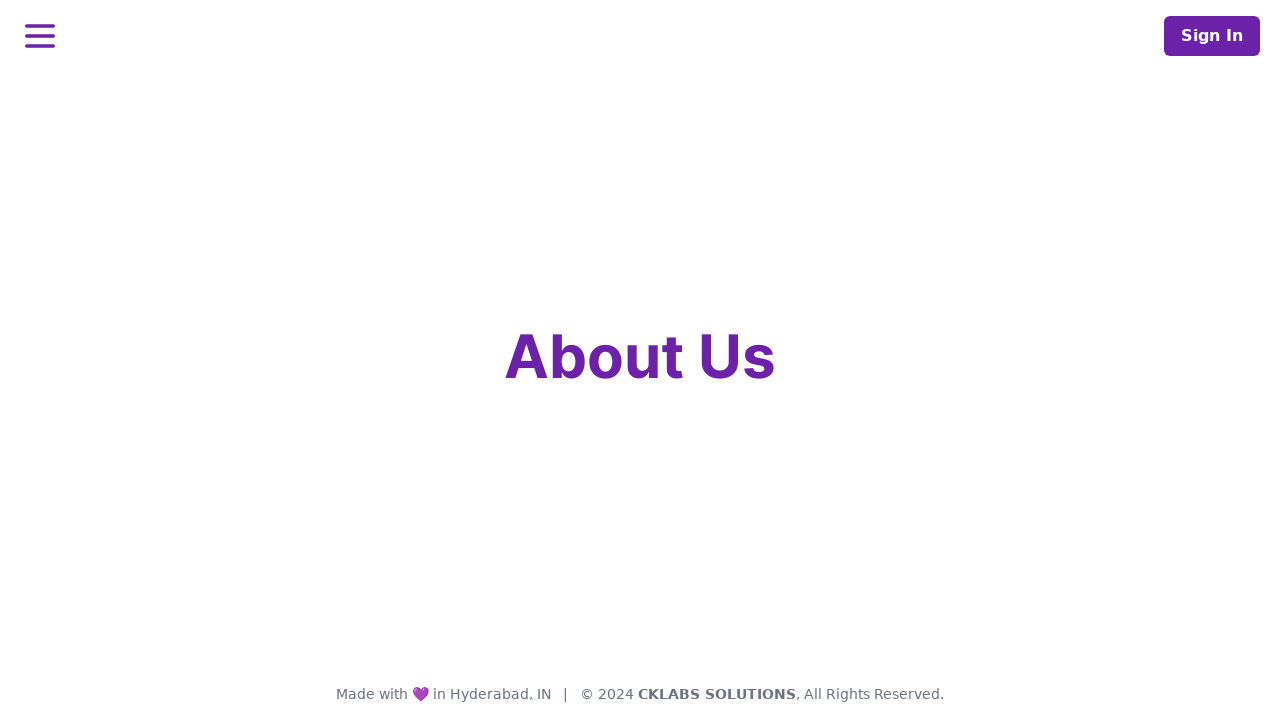

Verified new page title is 'About Training Support'
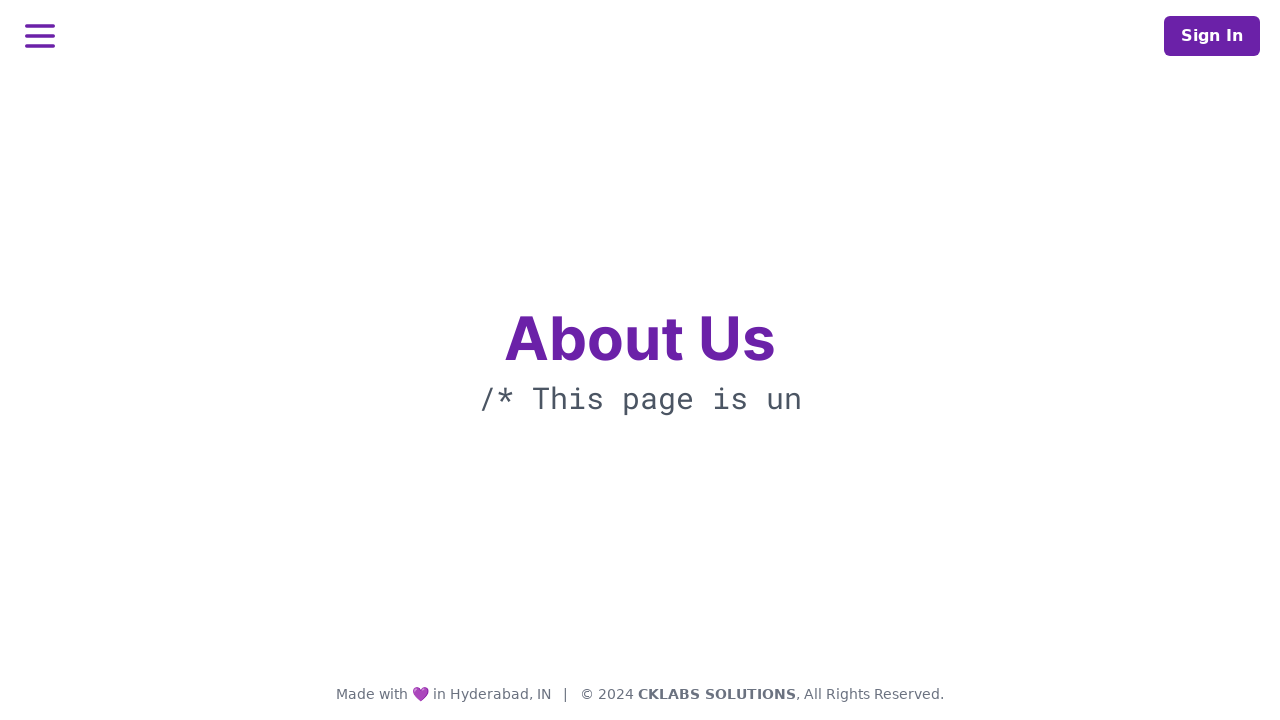

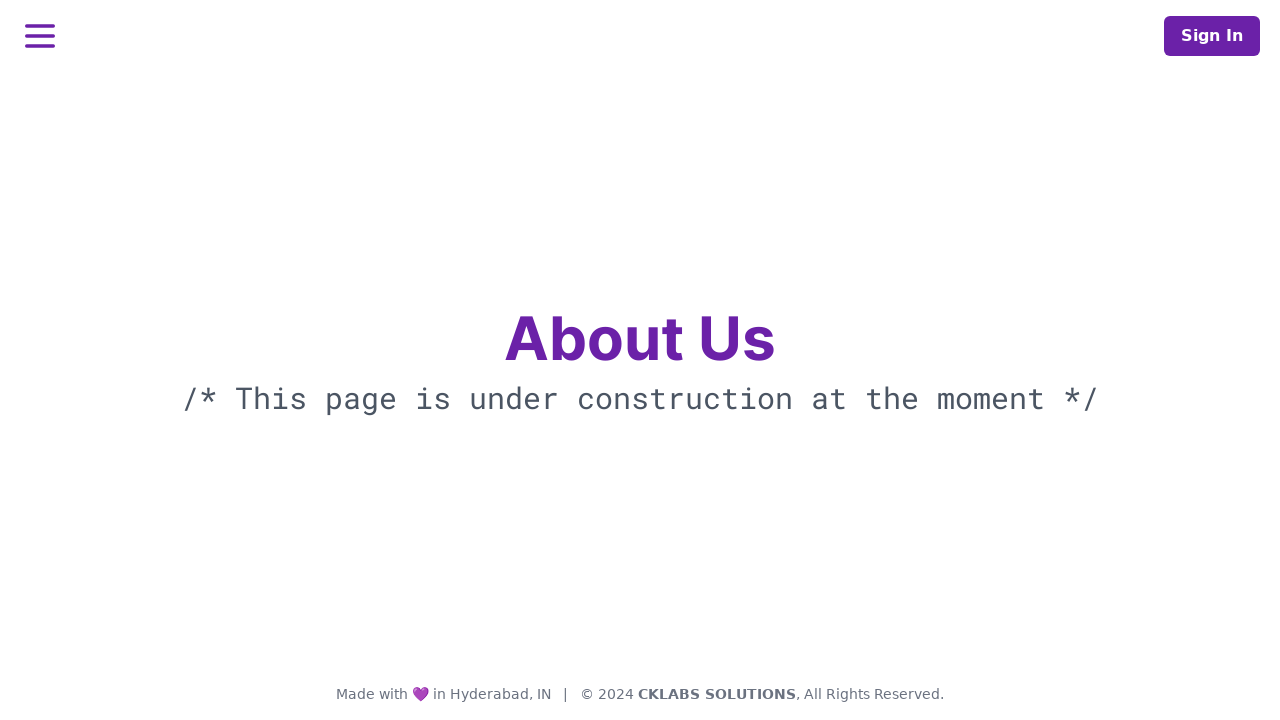